Tests window handling functionality by clicking a link that opens a new window, switching between windows, and verifying content in both windows

Starting URL: https://the-internet.herokuapp.com/

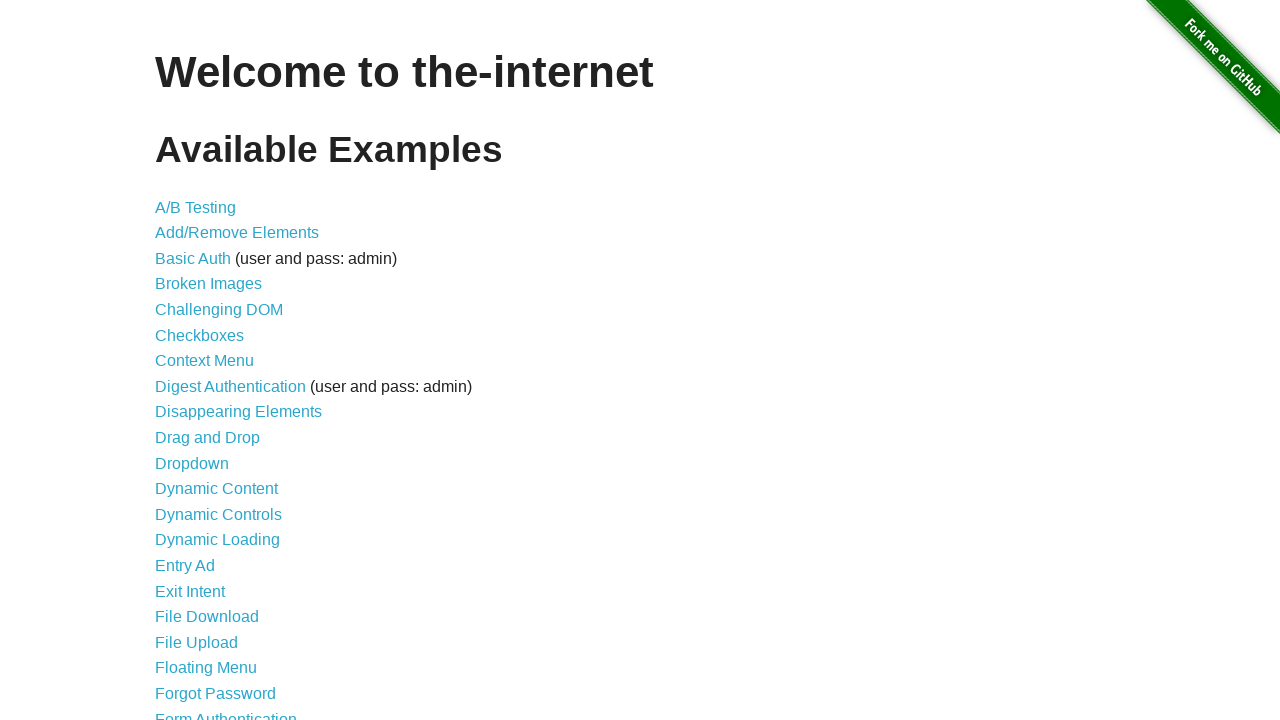

Clicked on Multiple Windows link at (218, 369) on text='Multiple Windows'
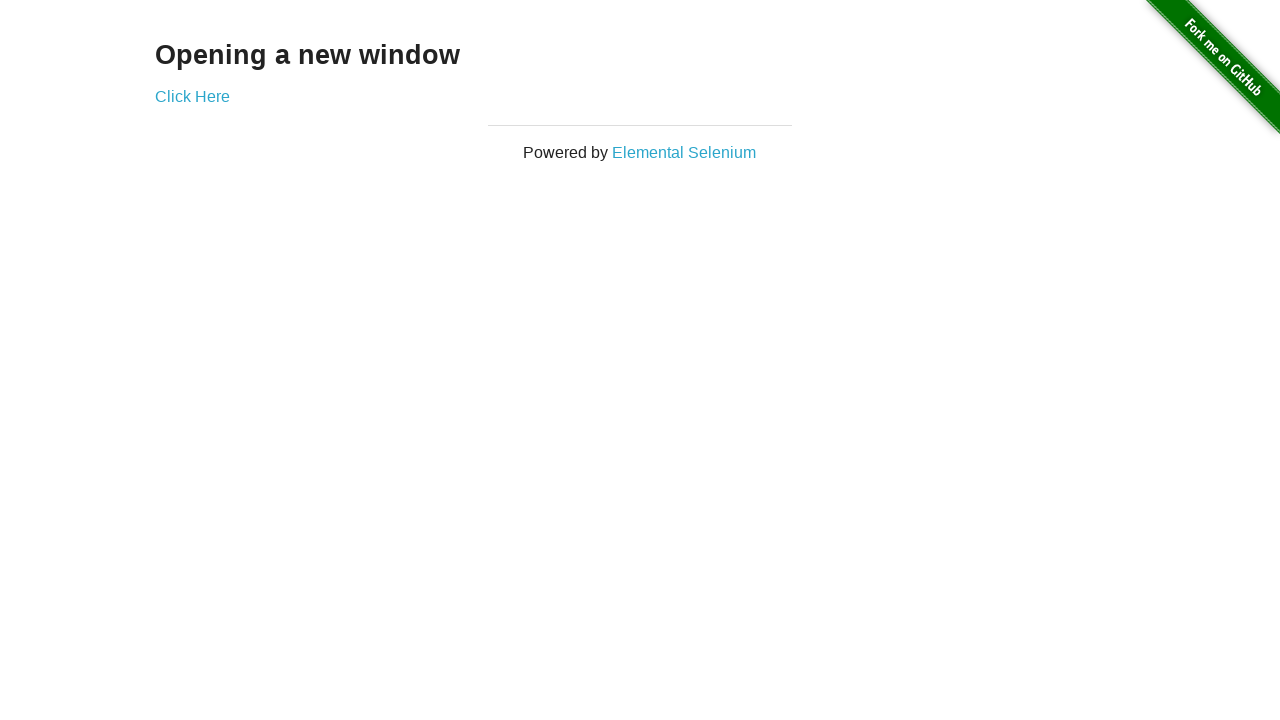

Clicked Click Here link and new window opened at (192, 96) on text='Click Here'
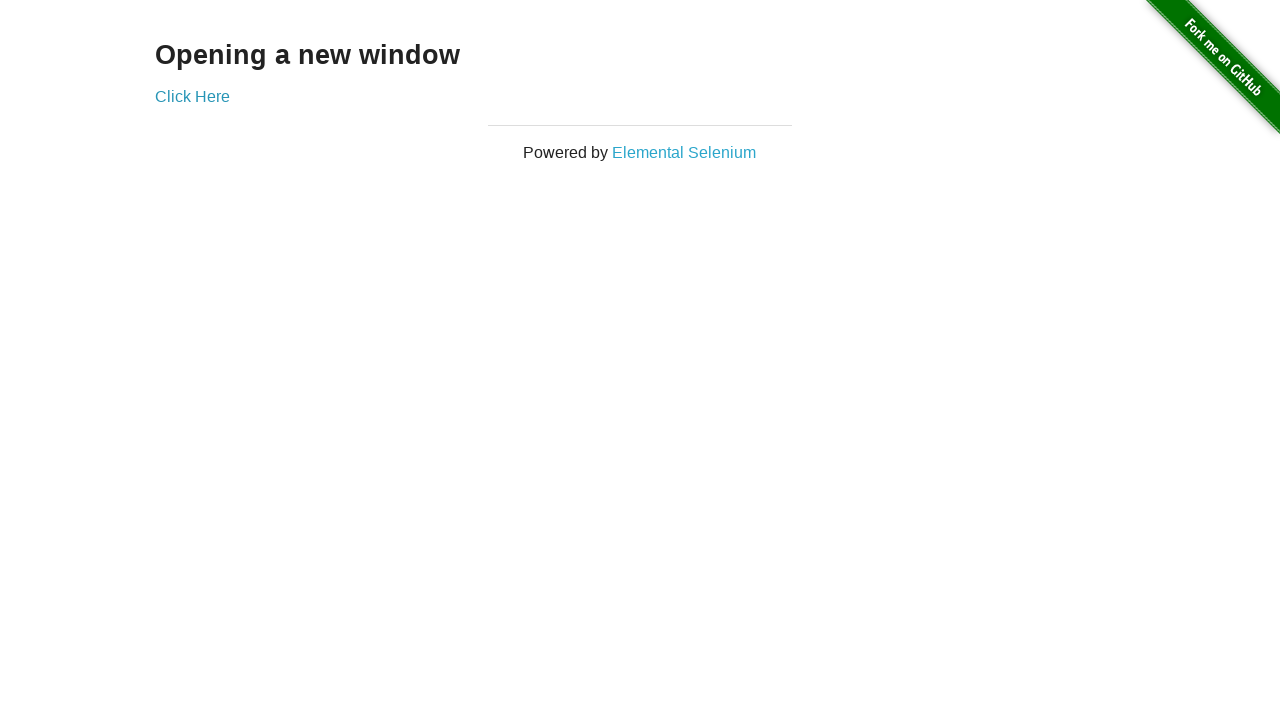

New window finished loading
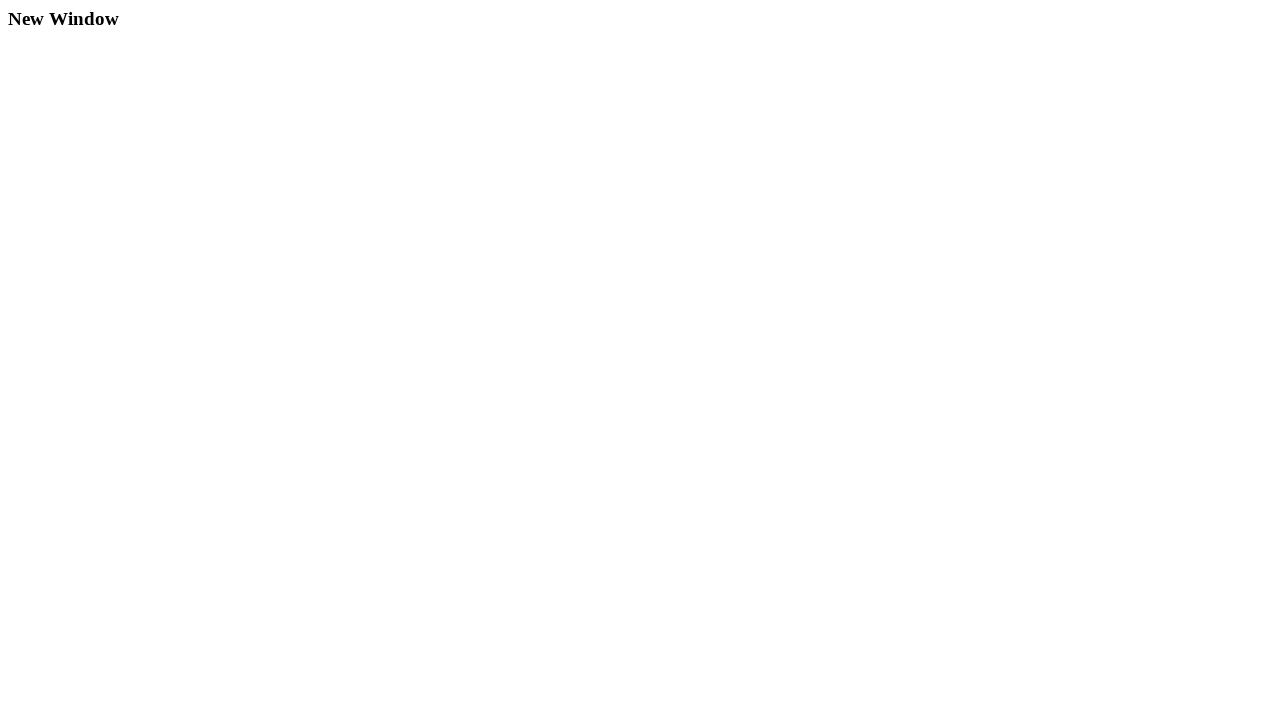

Retrieved child window text: New Window
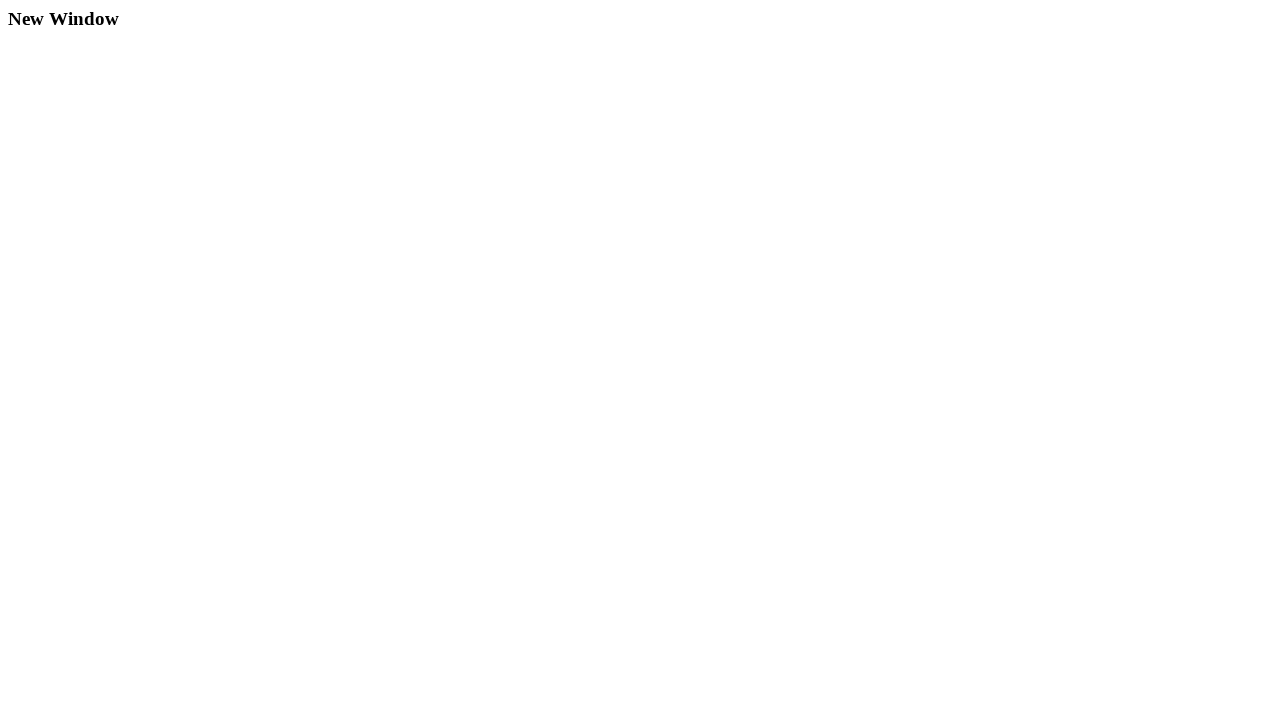

Retrieved parent window text: Opening a new window
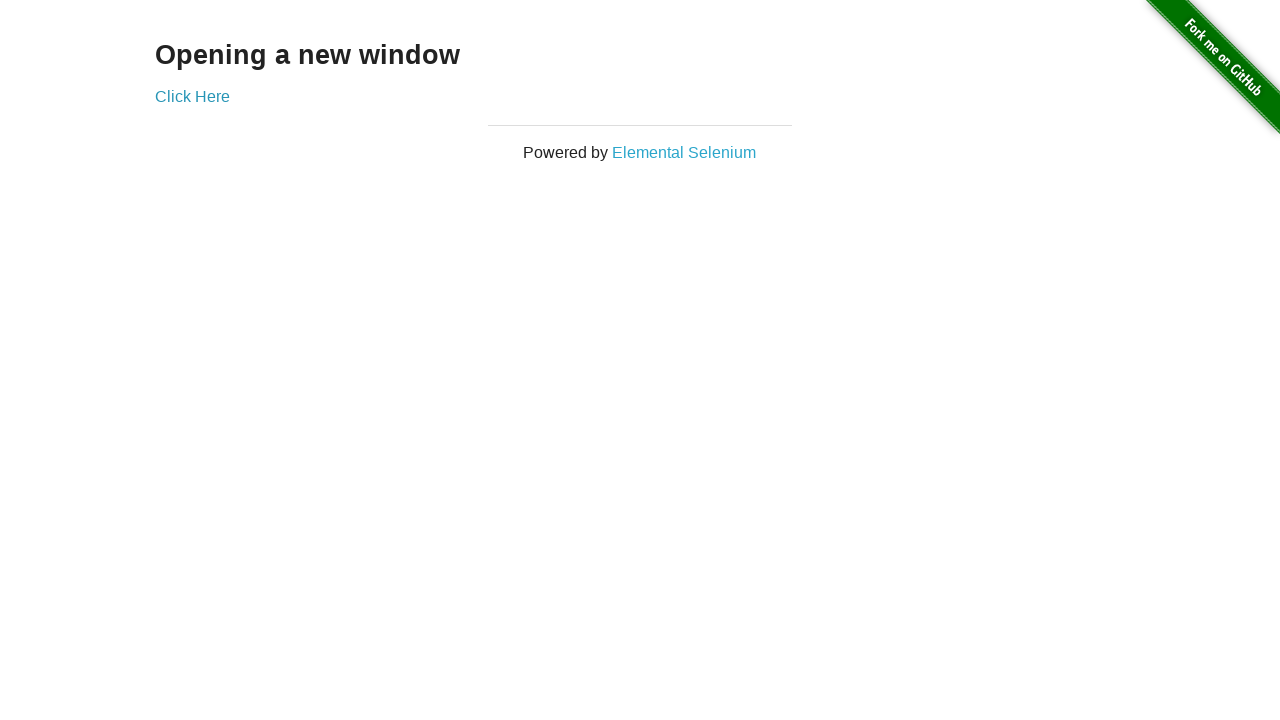

Closed the child window
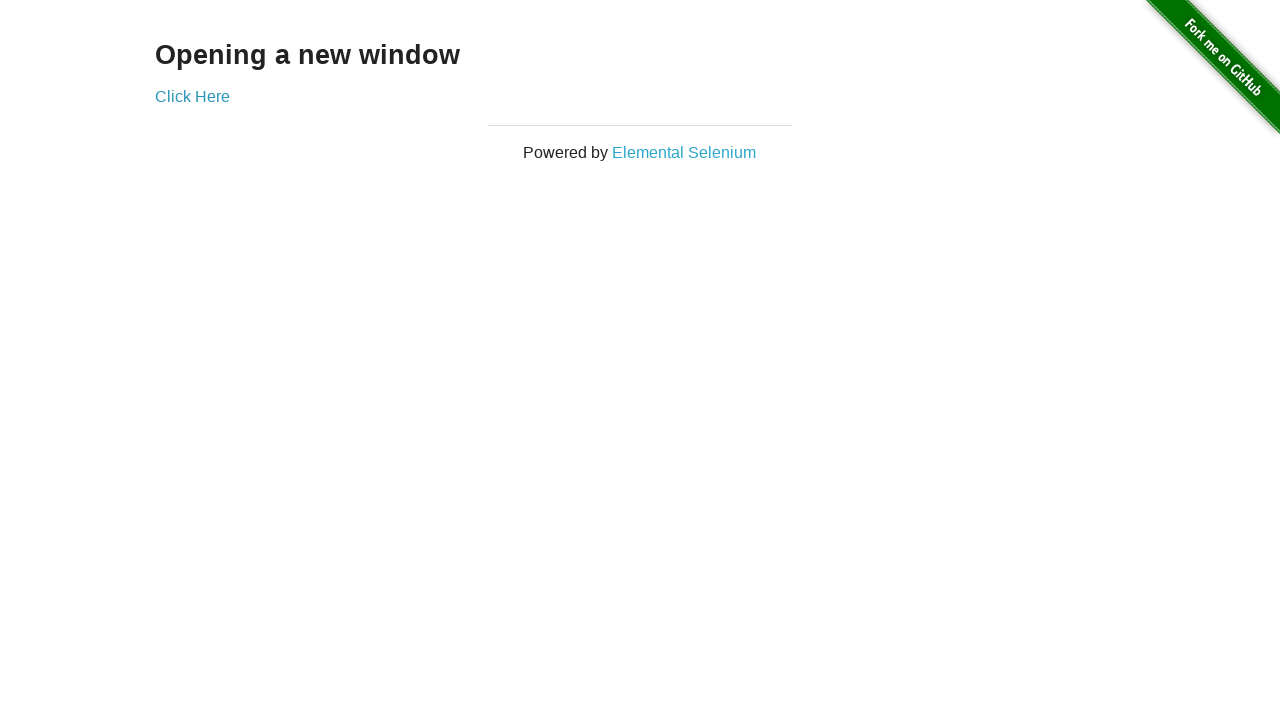

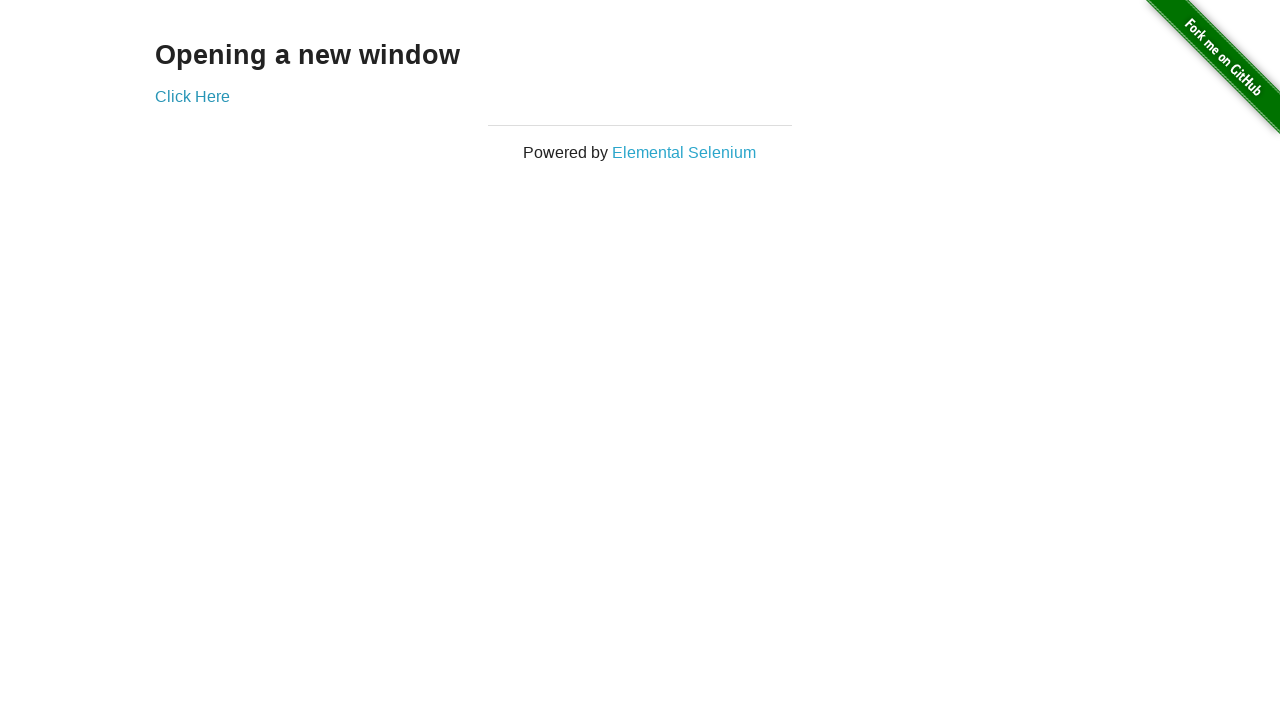